Navigates to Kyobo bookstore's annual bestseller page and verifies that book listing items are displayed on the page.

Starting URL: https://store.kyobobook.co.kr/bestseller/total/annual

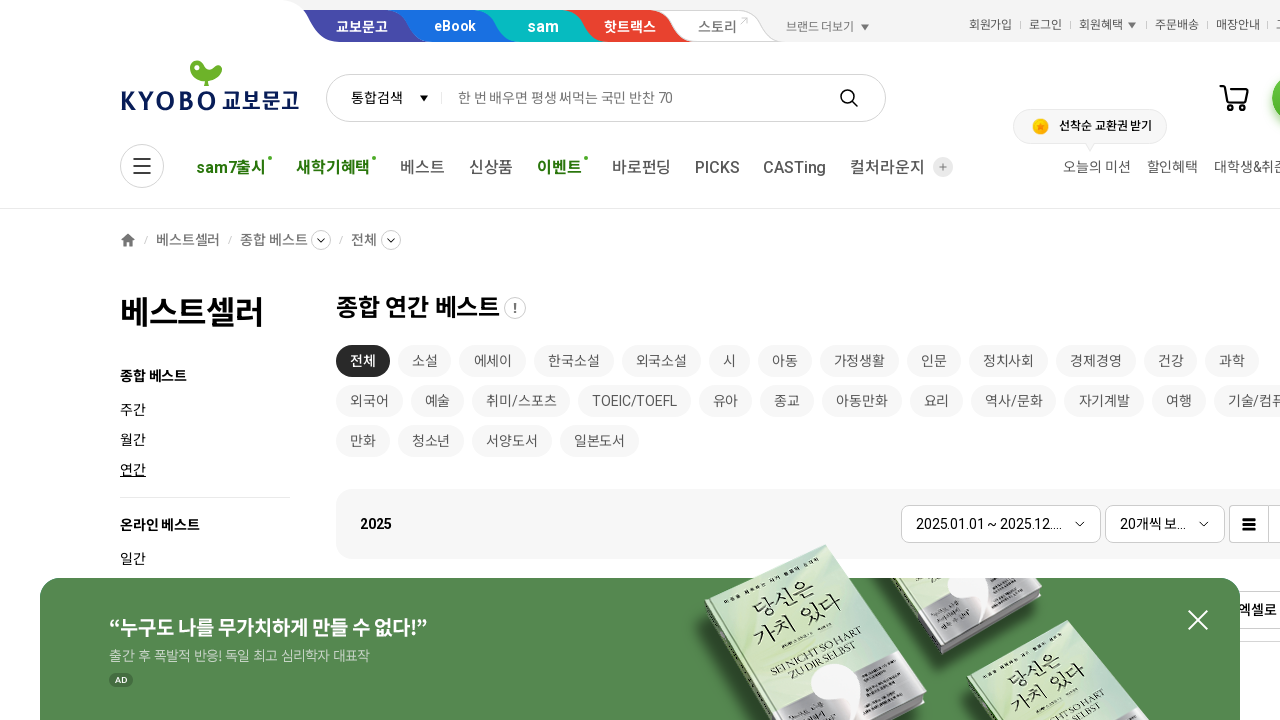

Waited for book listing items to load on annual bestseller page
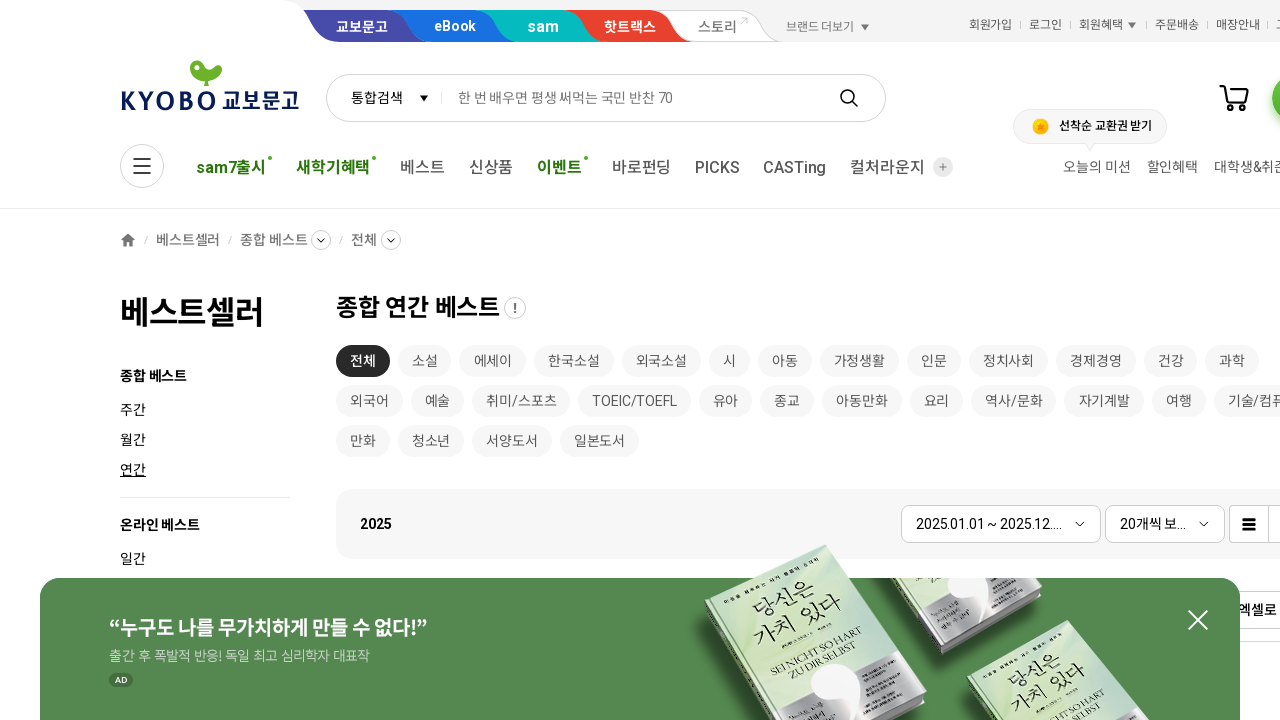

Verified that book title links are displayed on the page
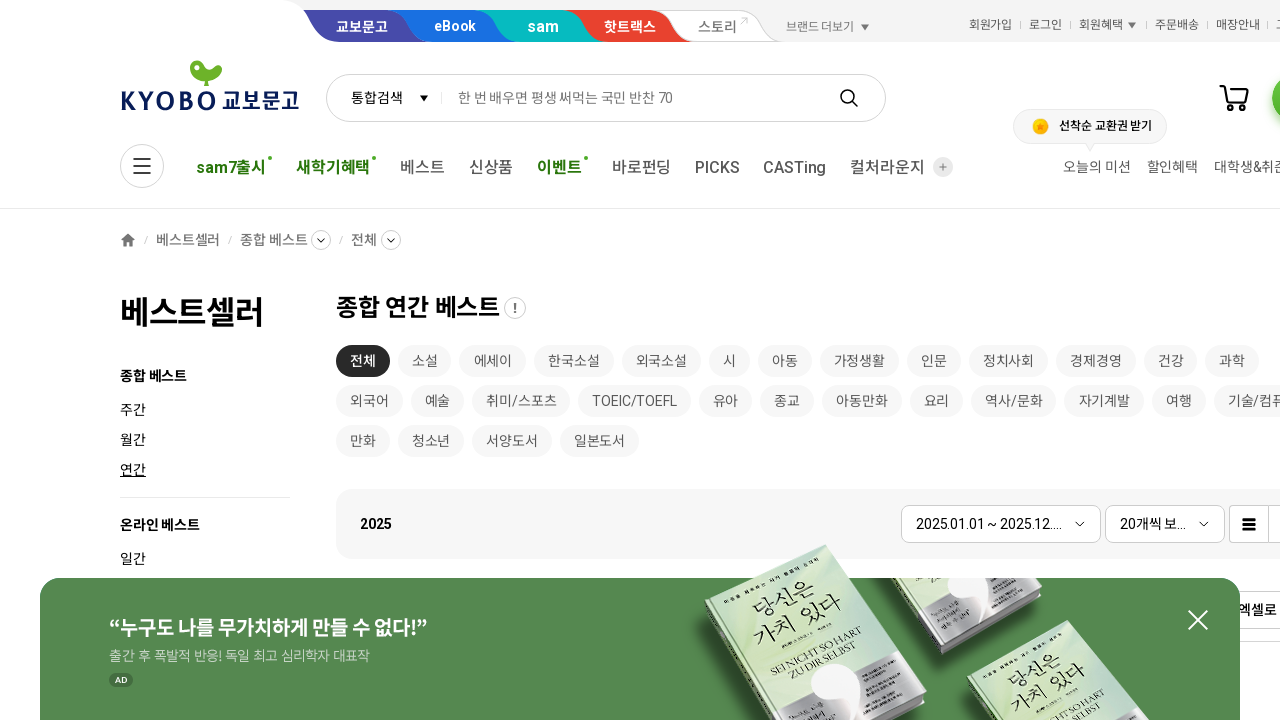

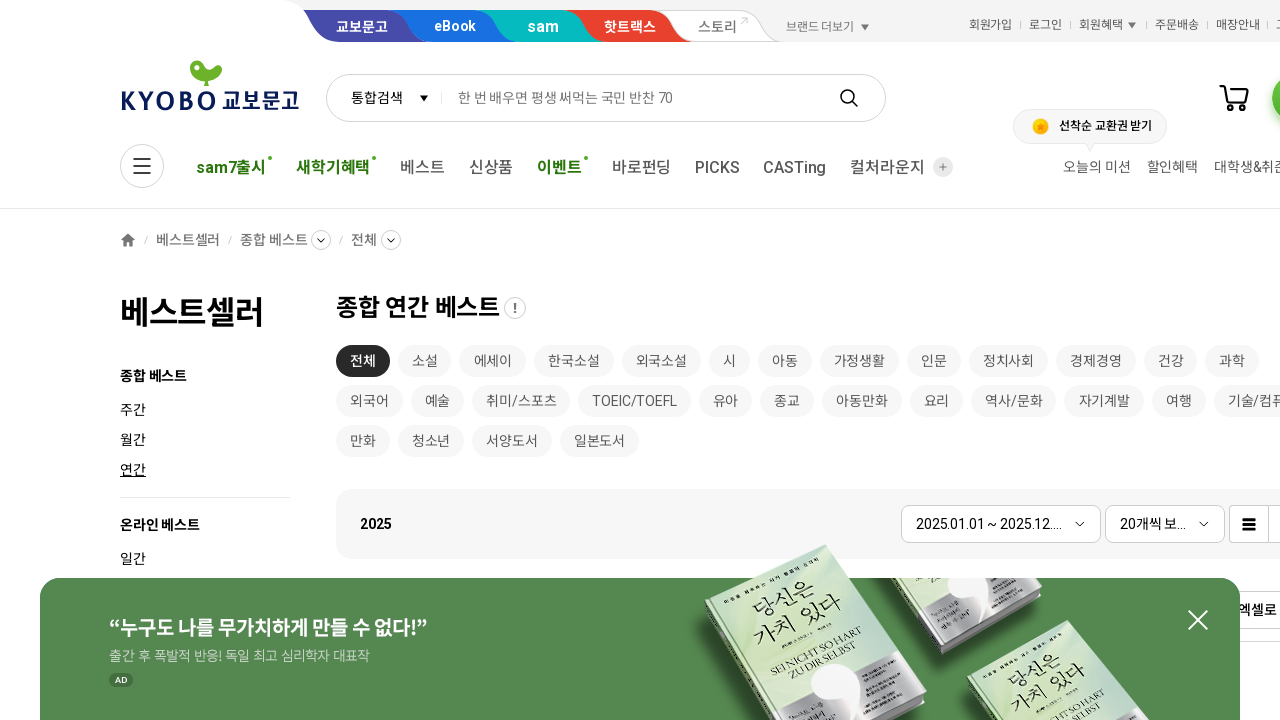